Navigates to the China Railway 12306 booking website's main page

Starting URL: https://kyfw.12306.cn/otn

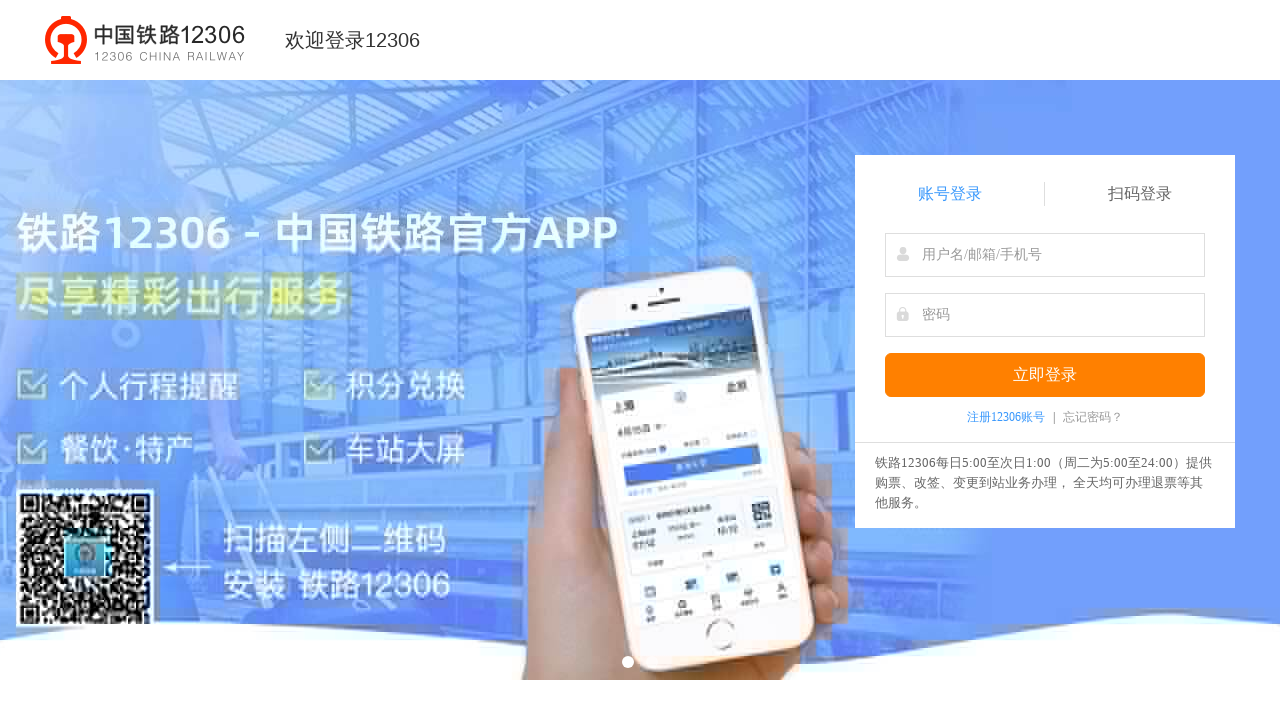

Waited for China Railway 12306 main page to load with networkidle state
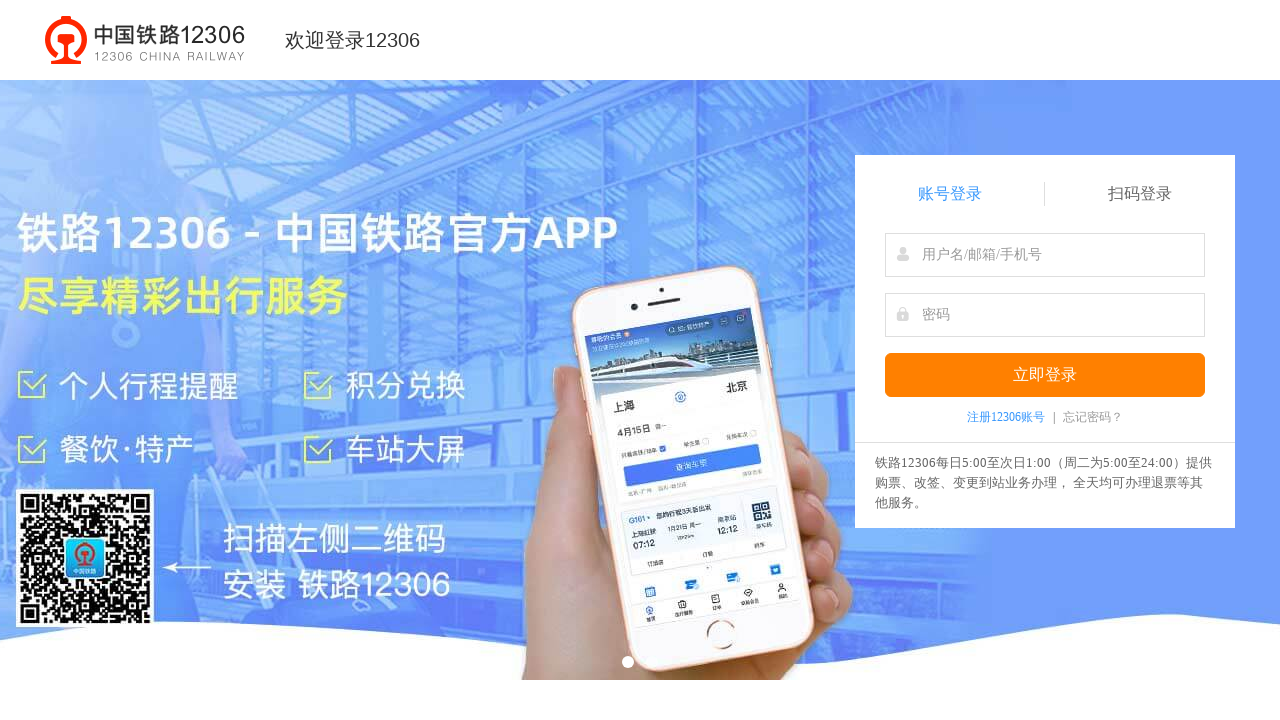

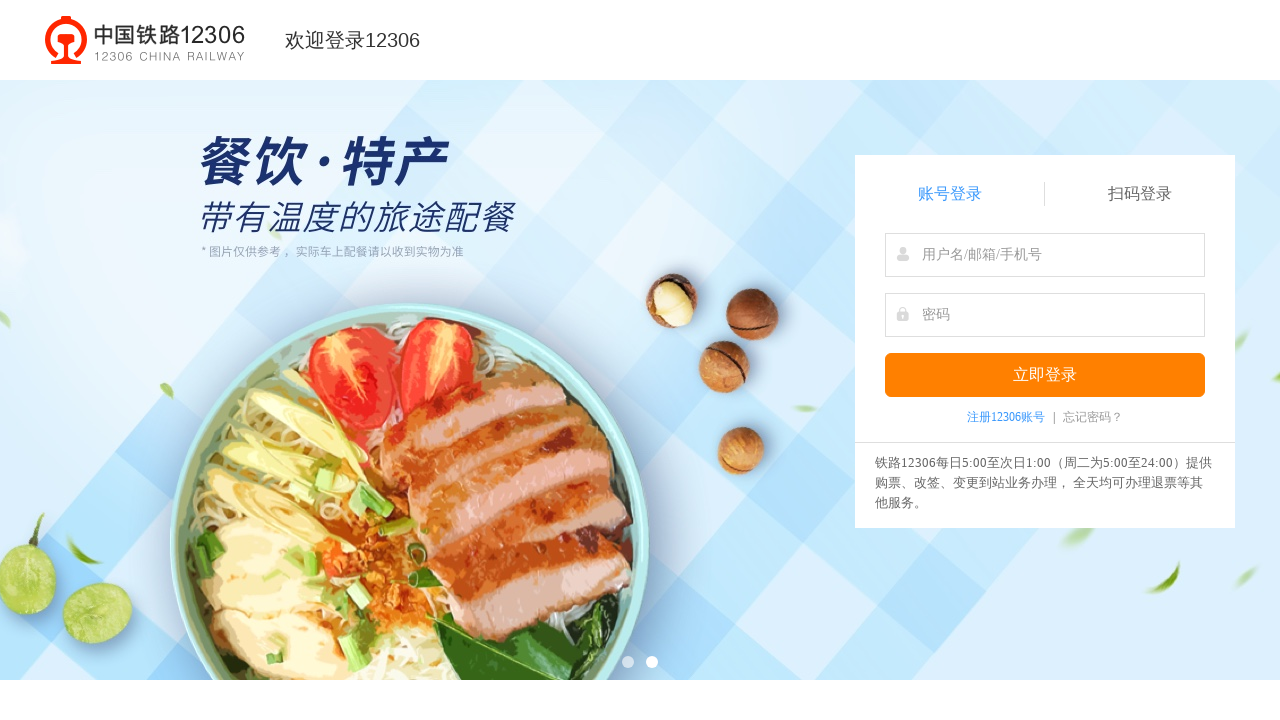